Verifies that the eWizard page loads correctly by checking the page title equals "eWizard"

Starting URL: https://viseven.ewizard.io/sharing/#/NWE2MWVhZjBkYWE1ZmMwMDJmZDdlYWU2fDAuMC45MA==

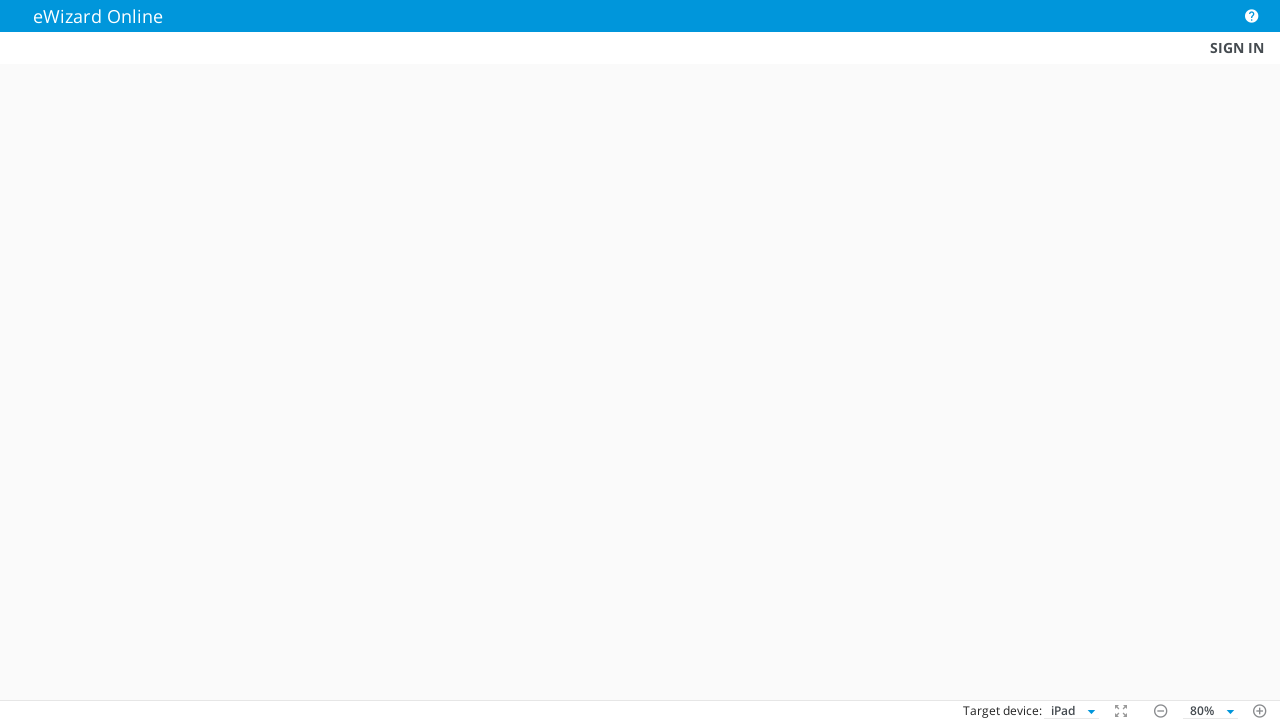

Waited for page DOM content to load
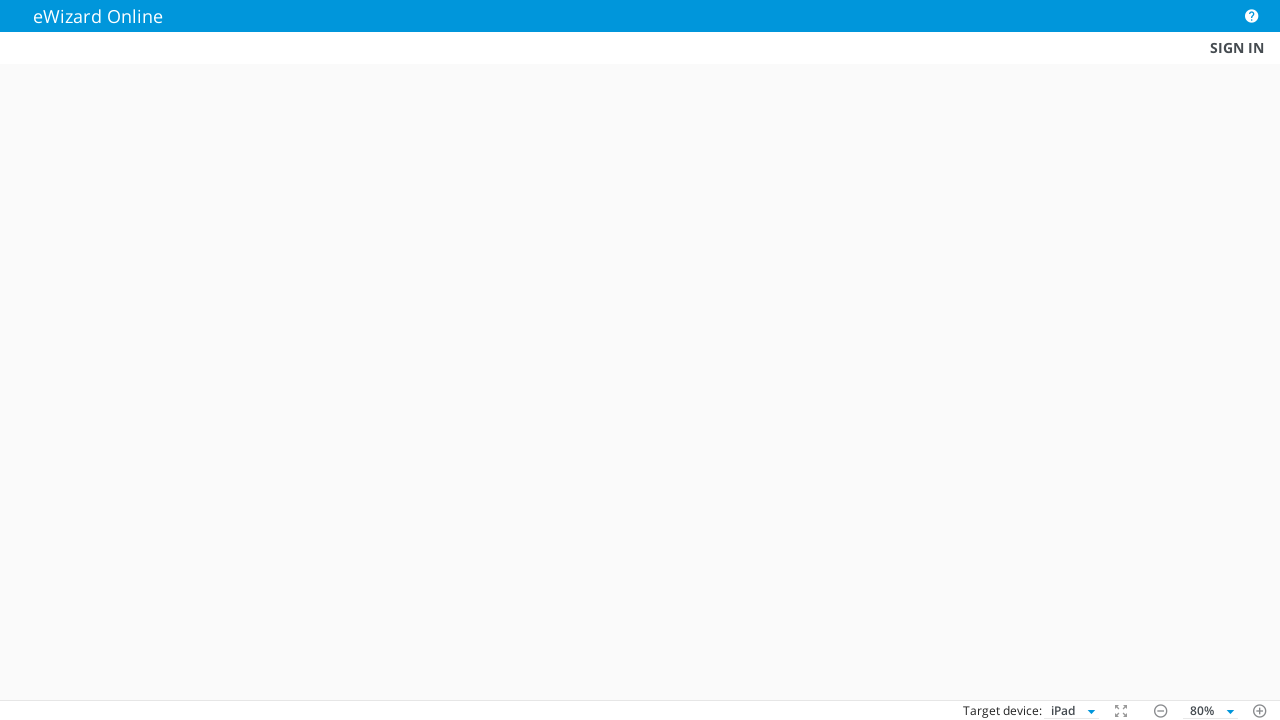

Verified page title equals 'eWizard'
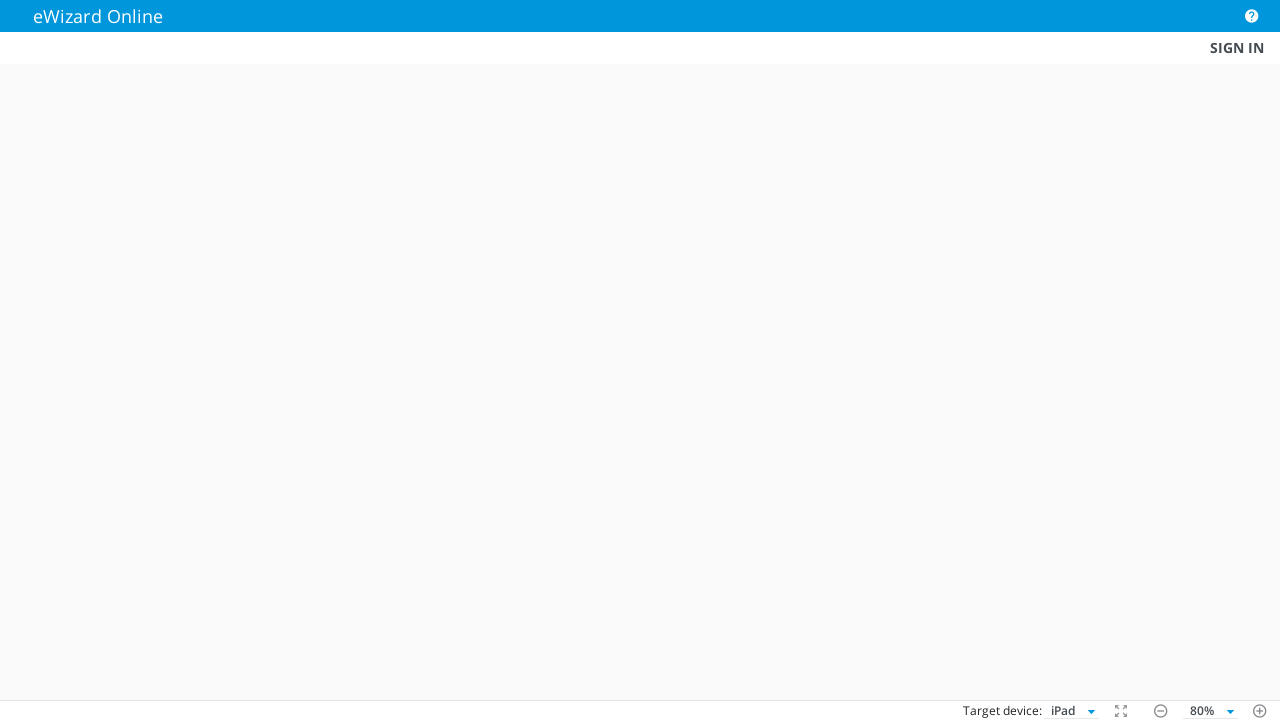

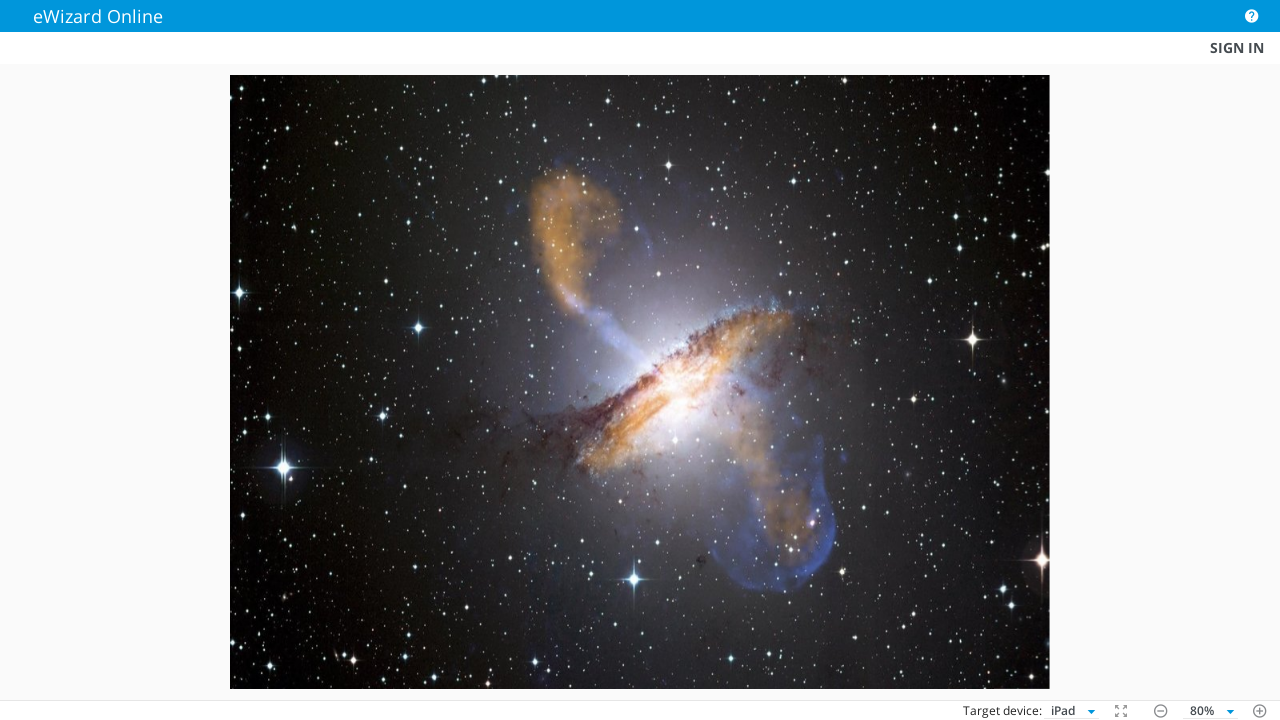